Opens the American Eagle homepage and verifies the page loads correctly by checking the URL

Starting URL: https://www.ae.com/us/en

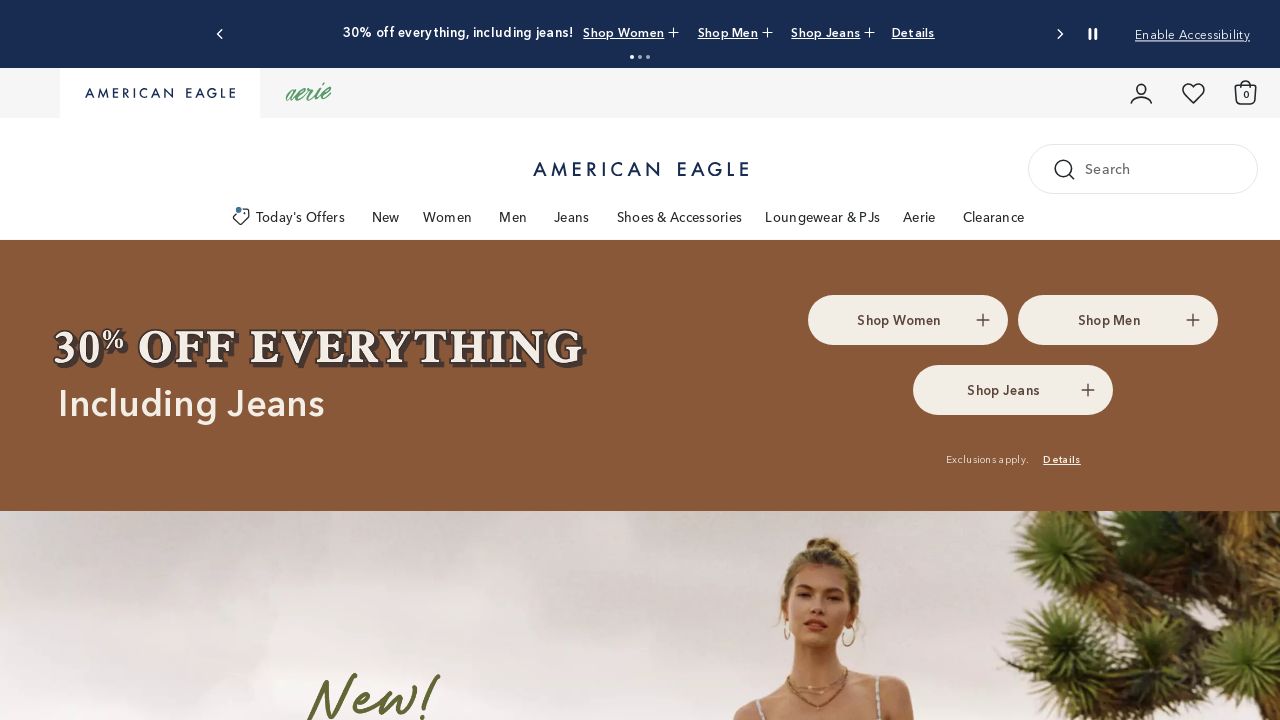

Waited for page DOM content to load
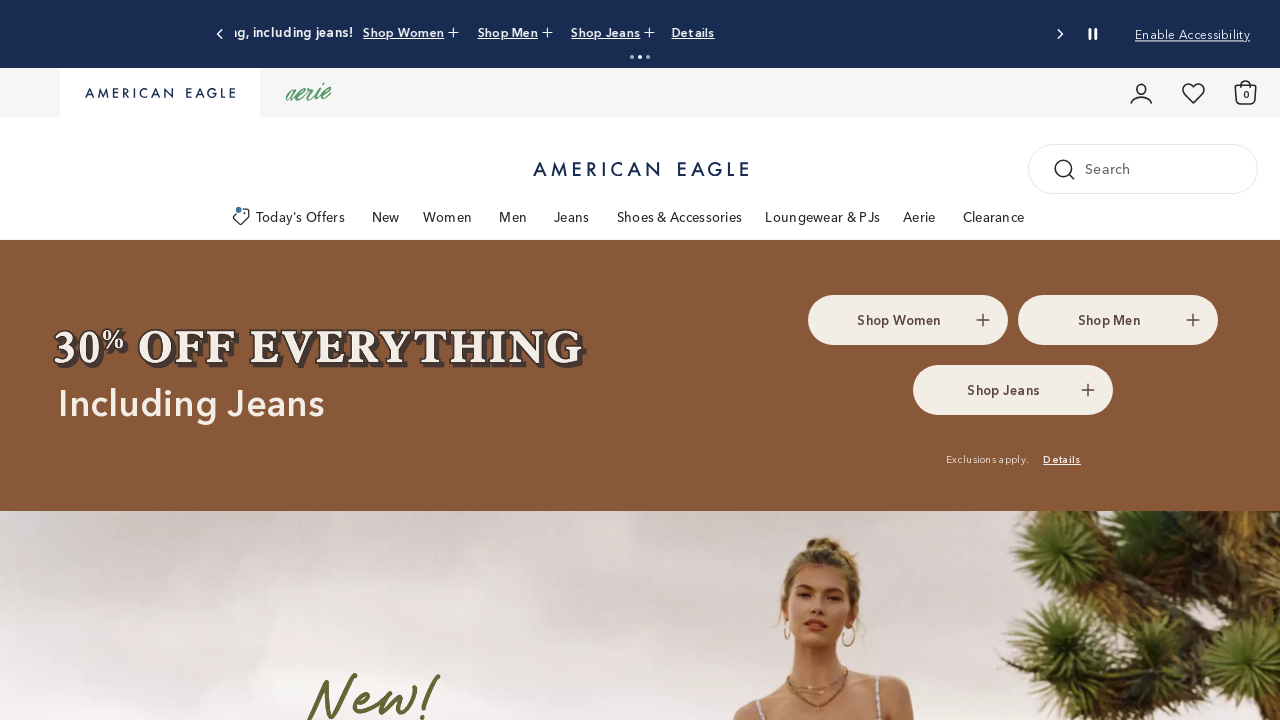

Verified that current URL matches expected American Eagle homepage URL
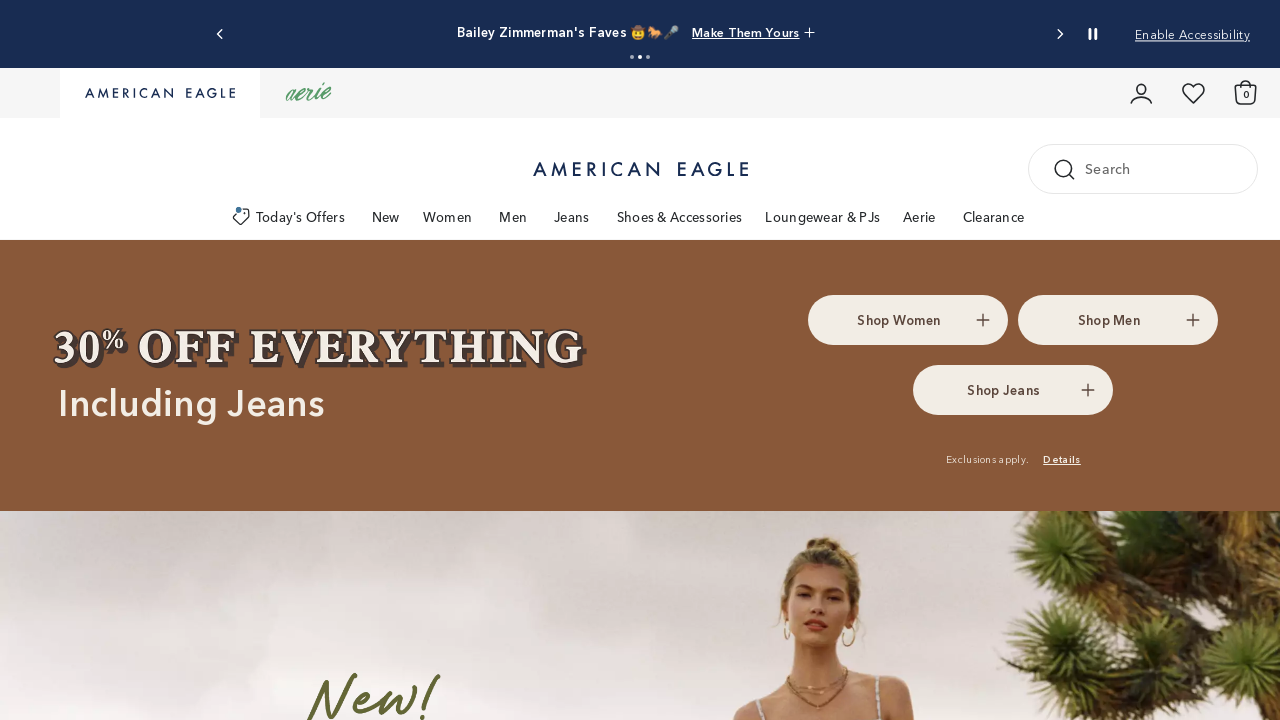

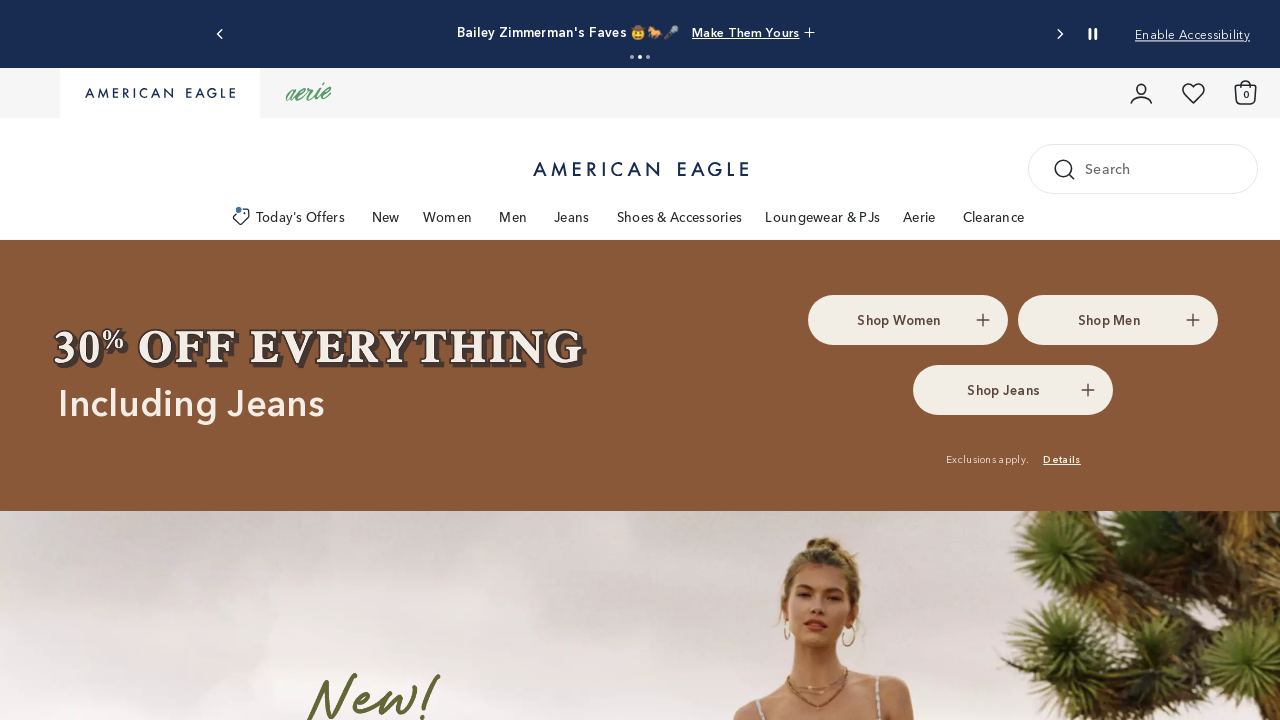